Tests window handling by opening multiple child windows from Gmail page, iterating through them, and then returning to the parent window to fill in an email field

Starting URL: https://Gmail.com

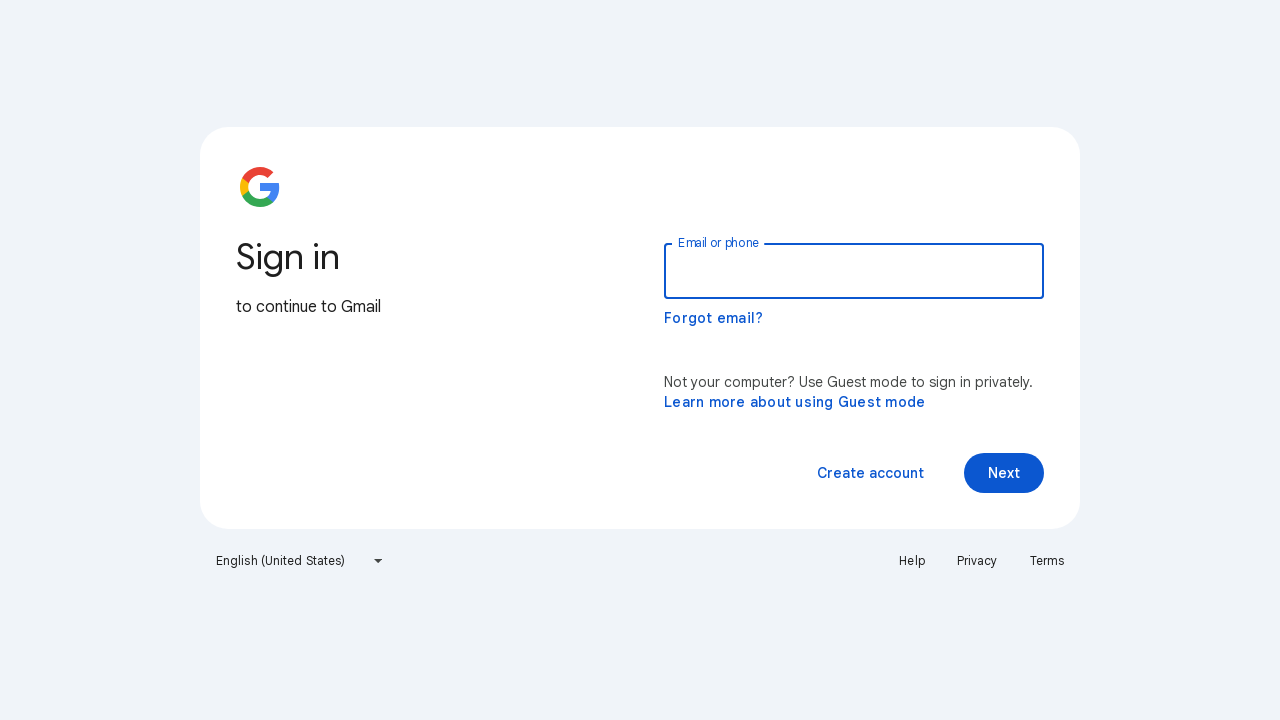

Stored parent page context
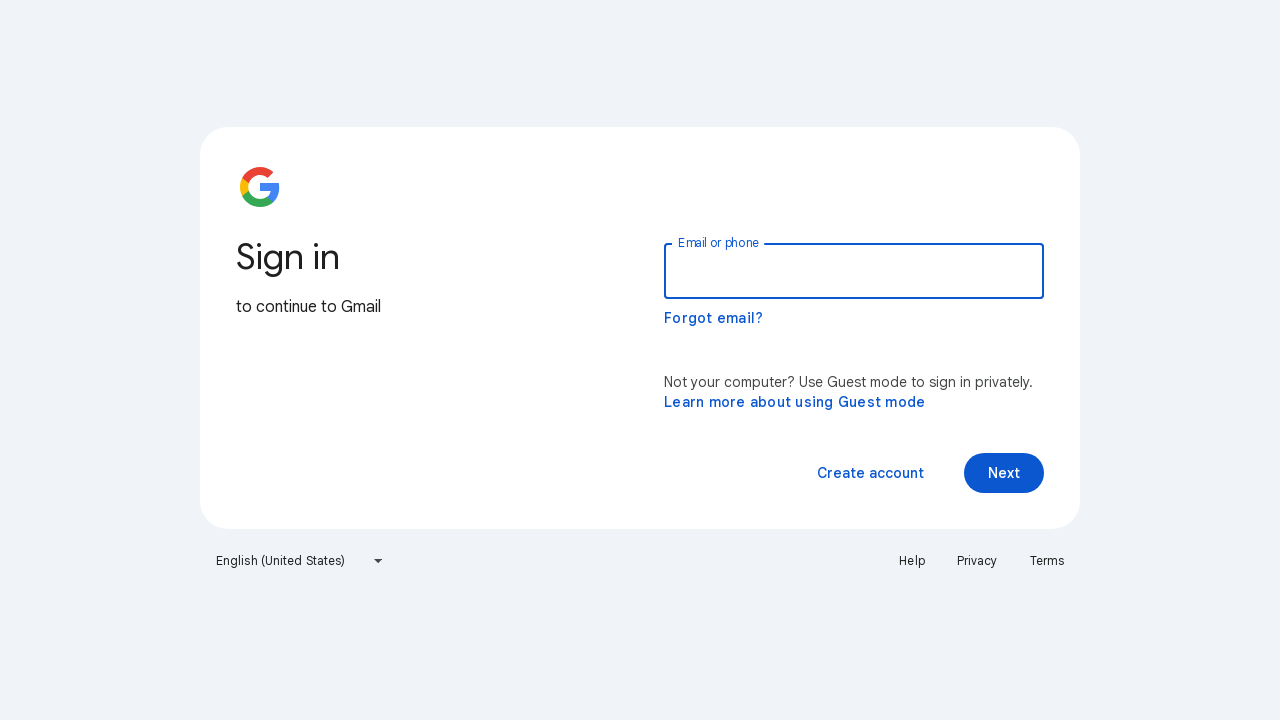

Clicked Help link and opened first child window at (912, 561) on text=Help
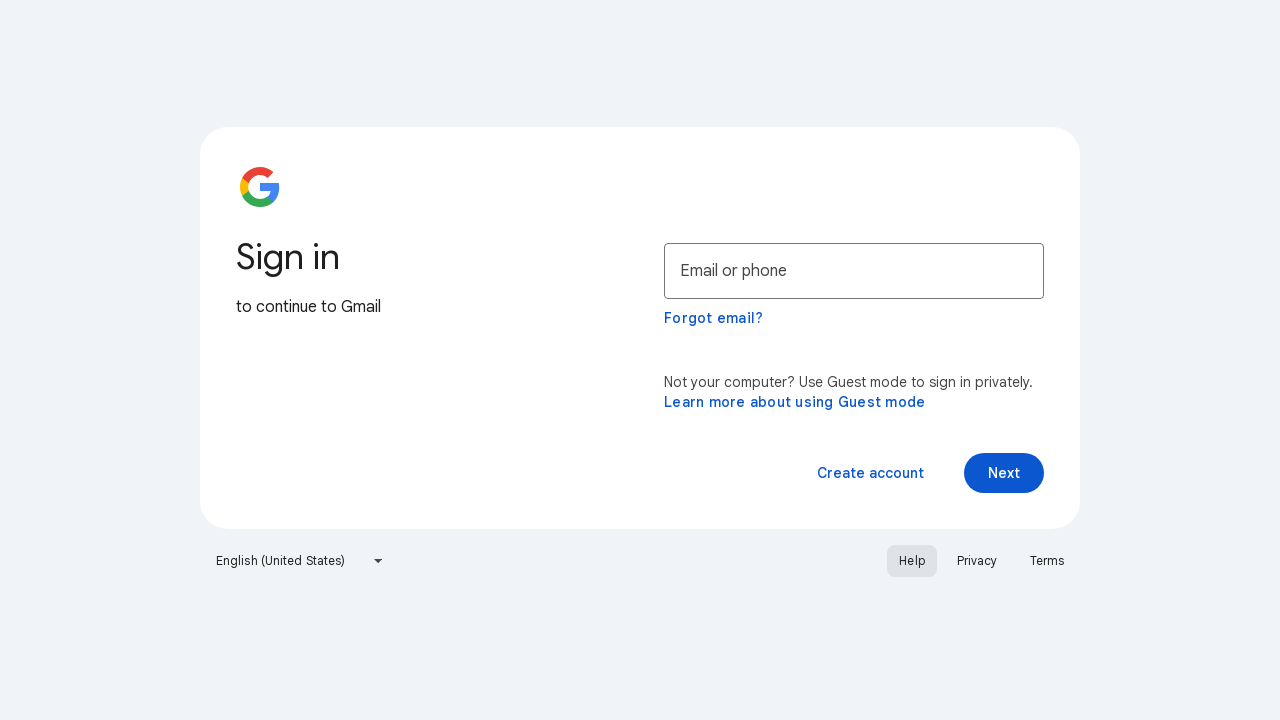

Captured Help popup window reference
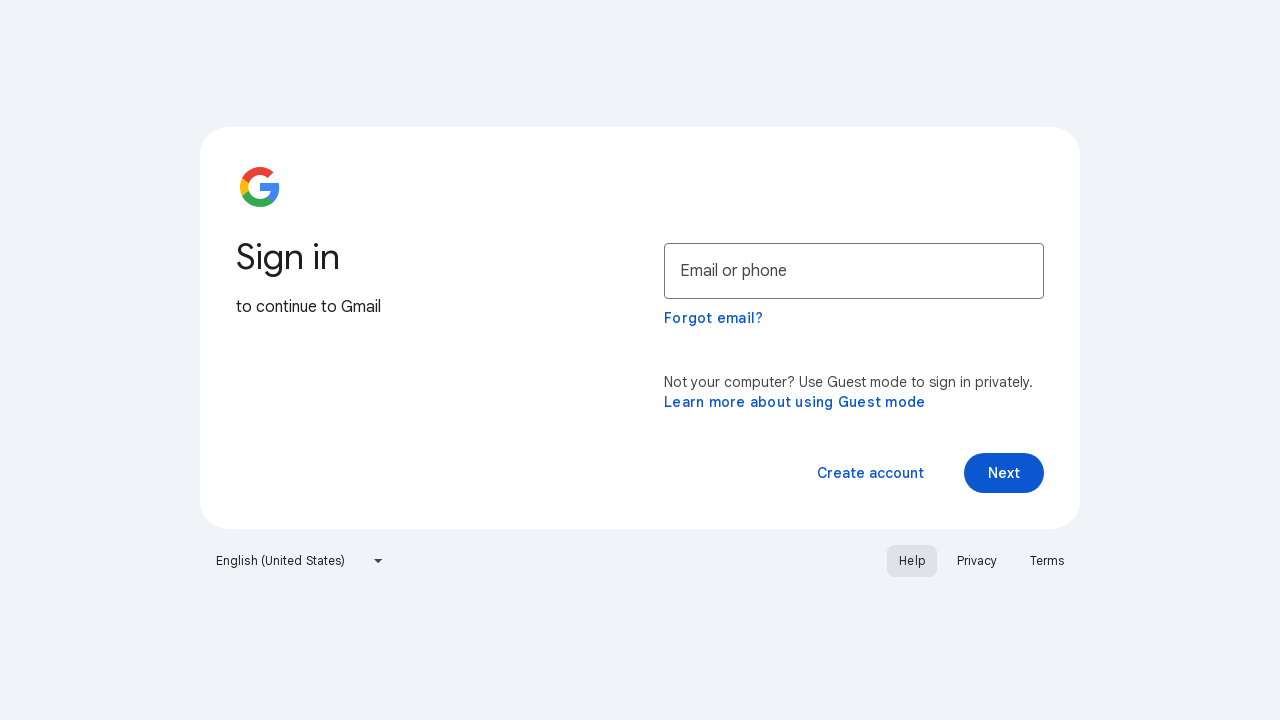

Clicked Privacy link and opened second child window at (977, 561) on text=Privacy
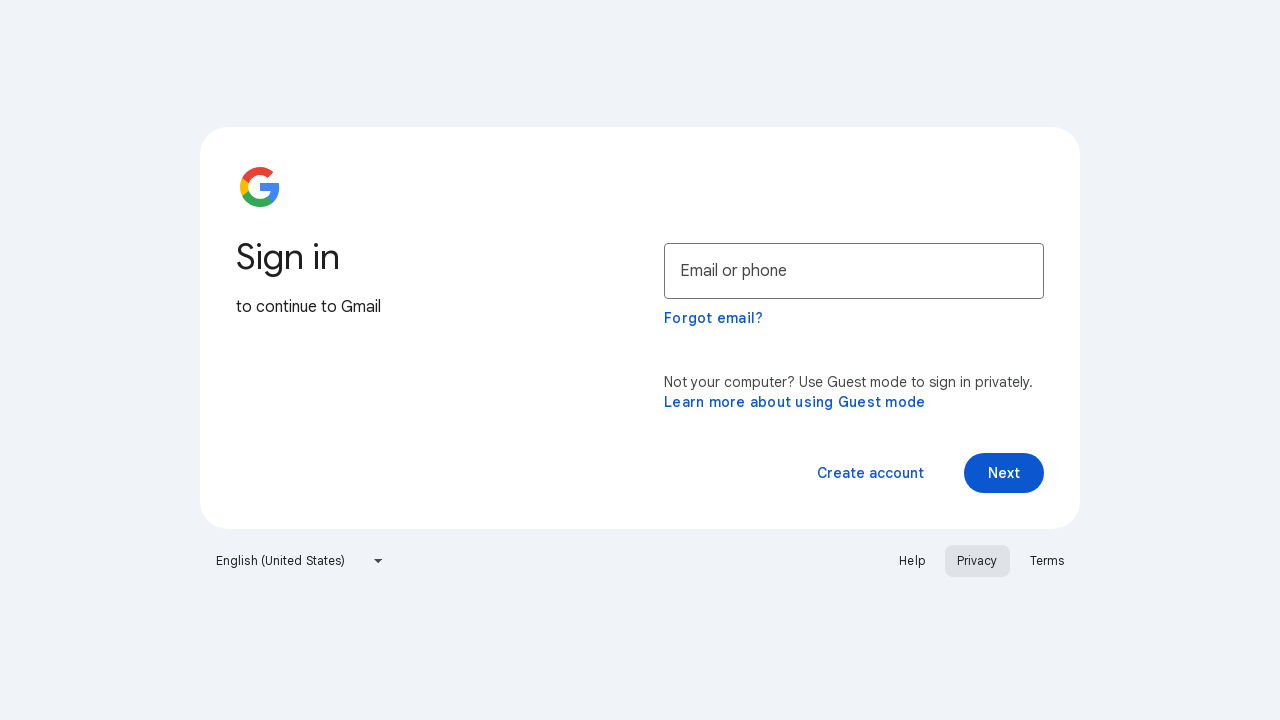

Captured Privacy popup window reference
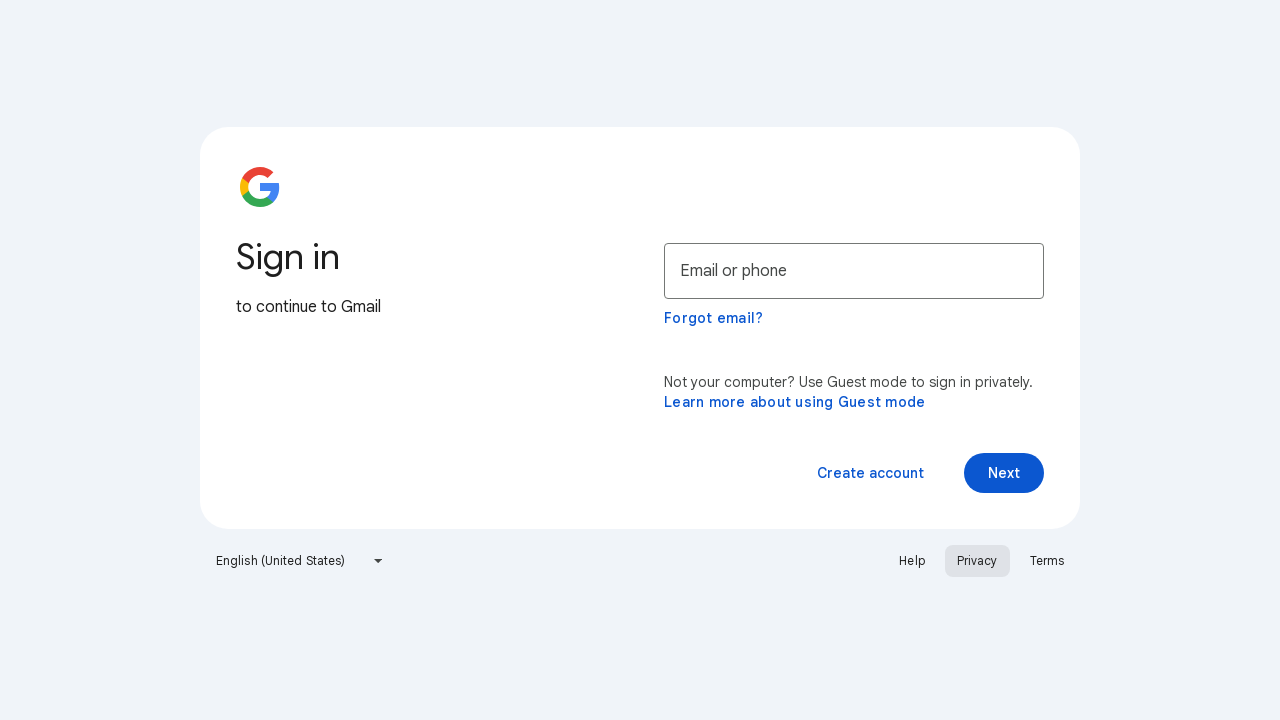

Clicked Terms link and opened third child window at (1047, 561) on text=Terms
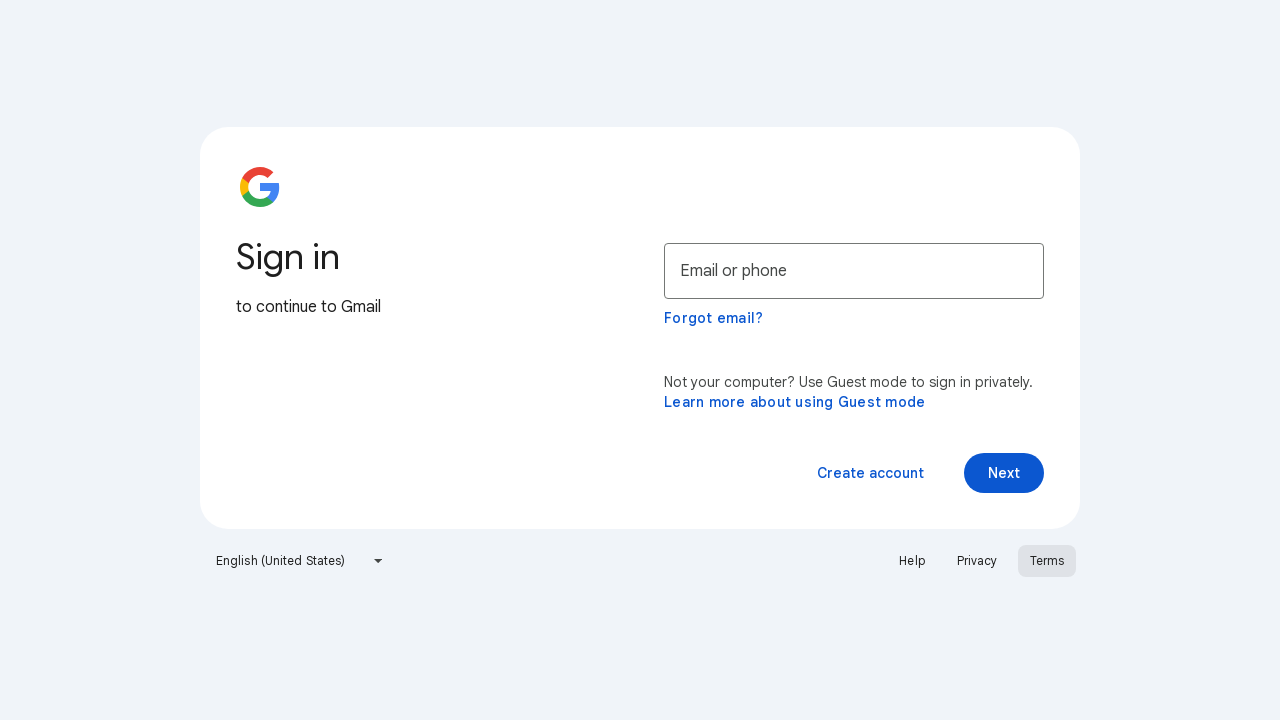

Captured Terms popup window reference
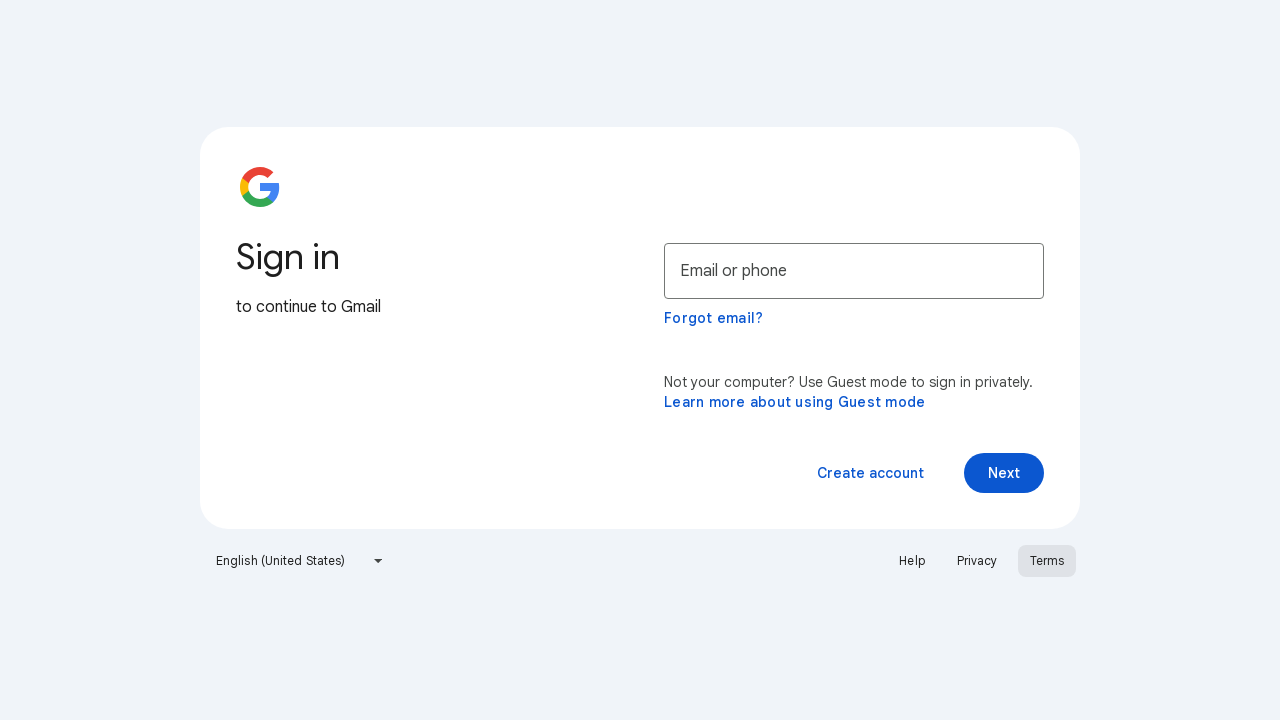

Retrieved all open pages from browser context
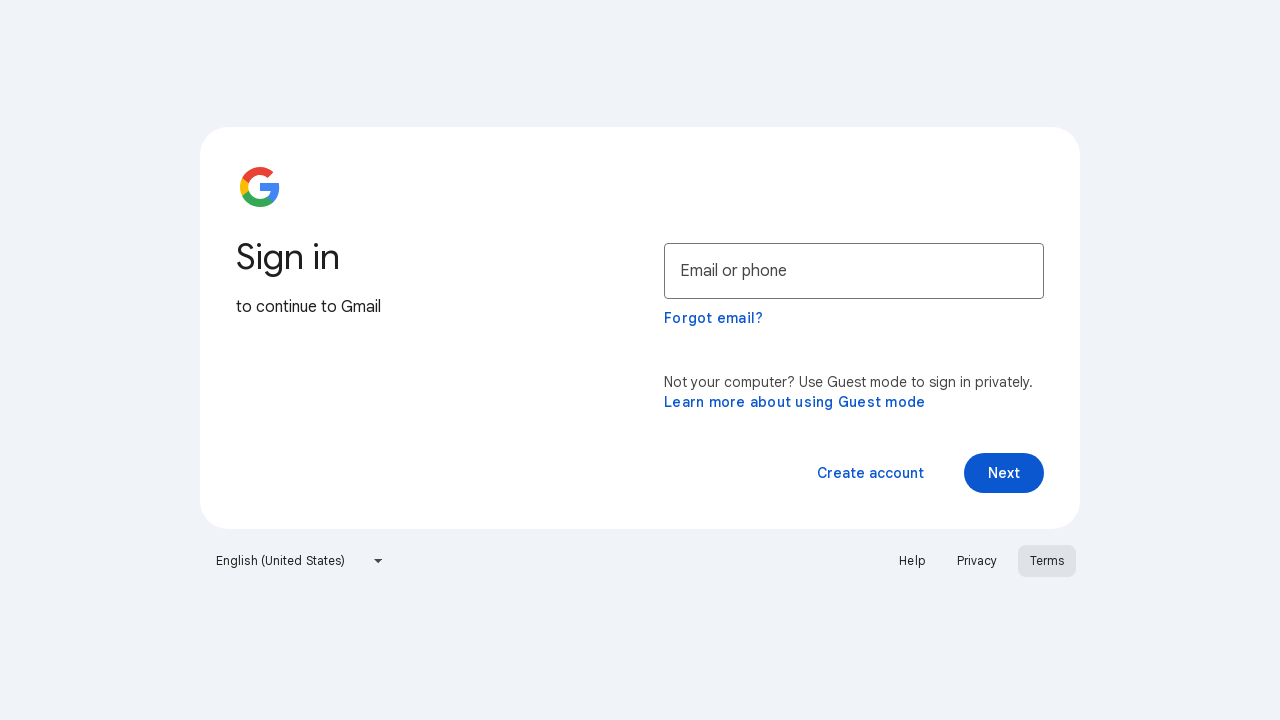

Retrieved child window title: Google Account Help
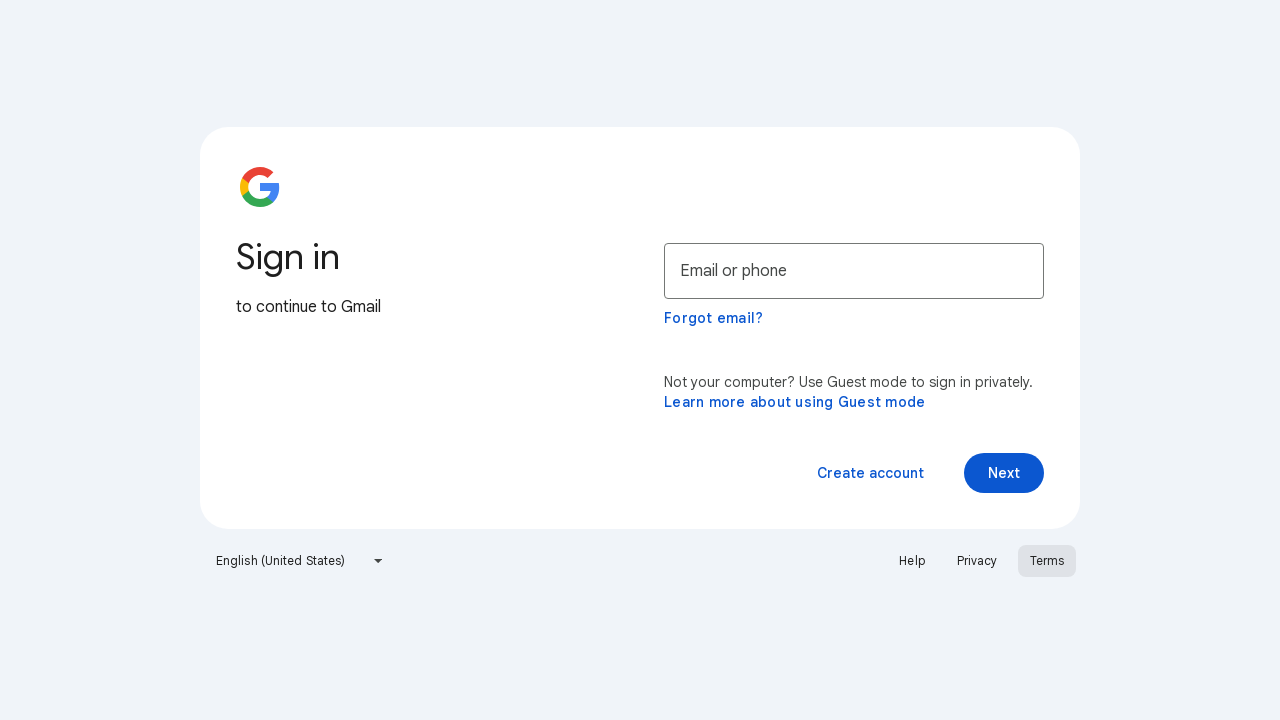

Closed child window: Google Account Help
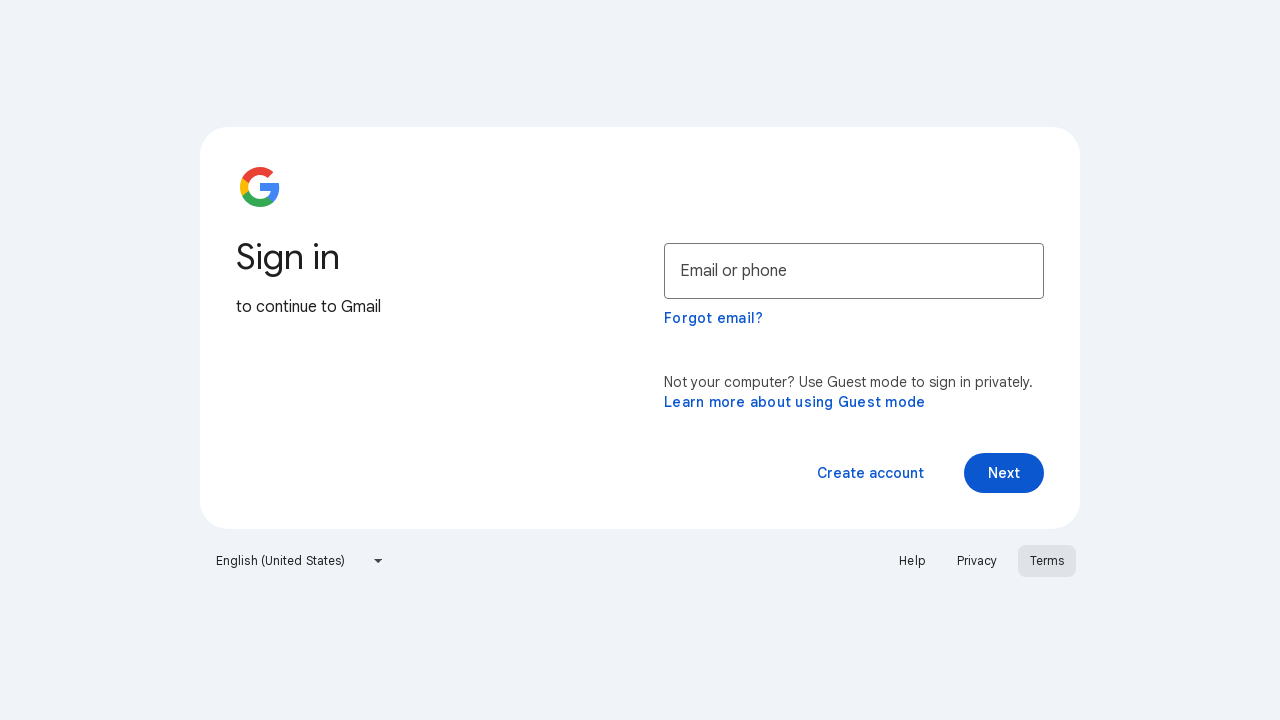

Retrieved child window title: Privacy Policy – Privacy & Terms – Google
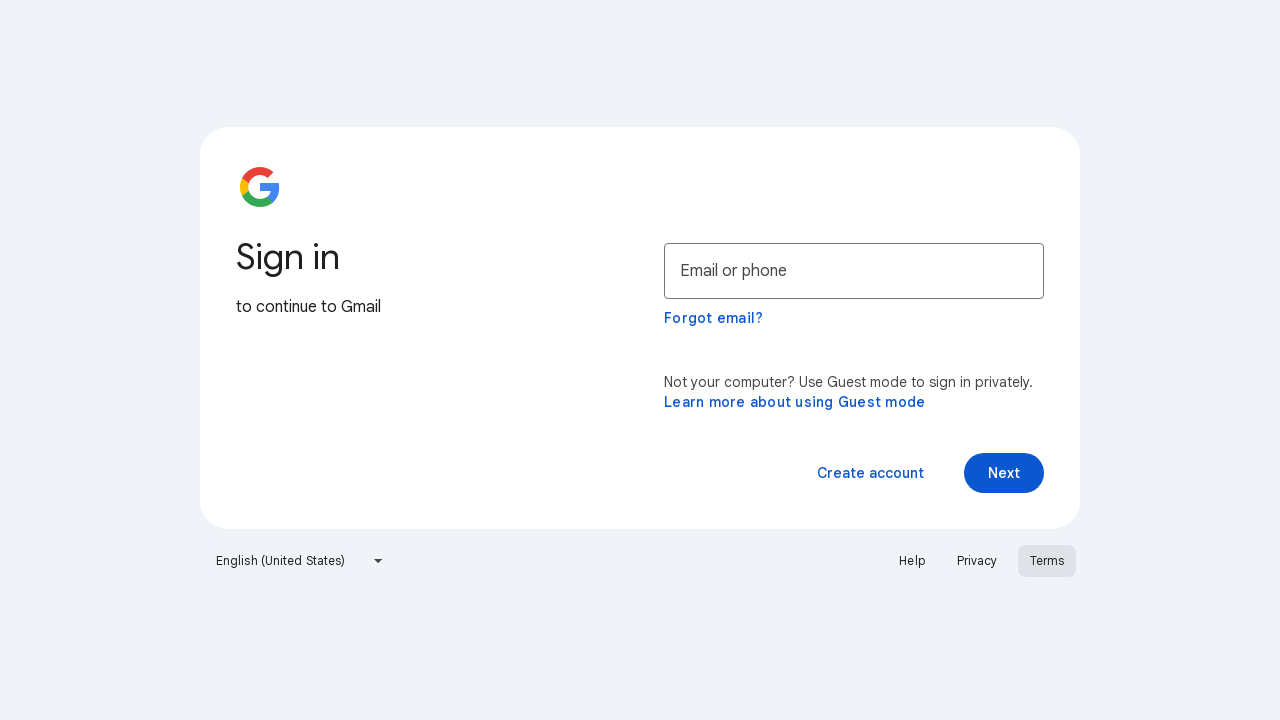

Closed child window: Privacy Policy – Privacy & Terms – Google
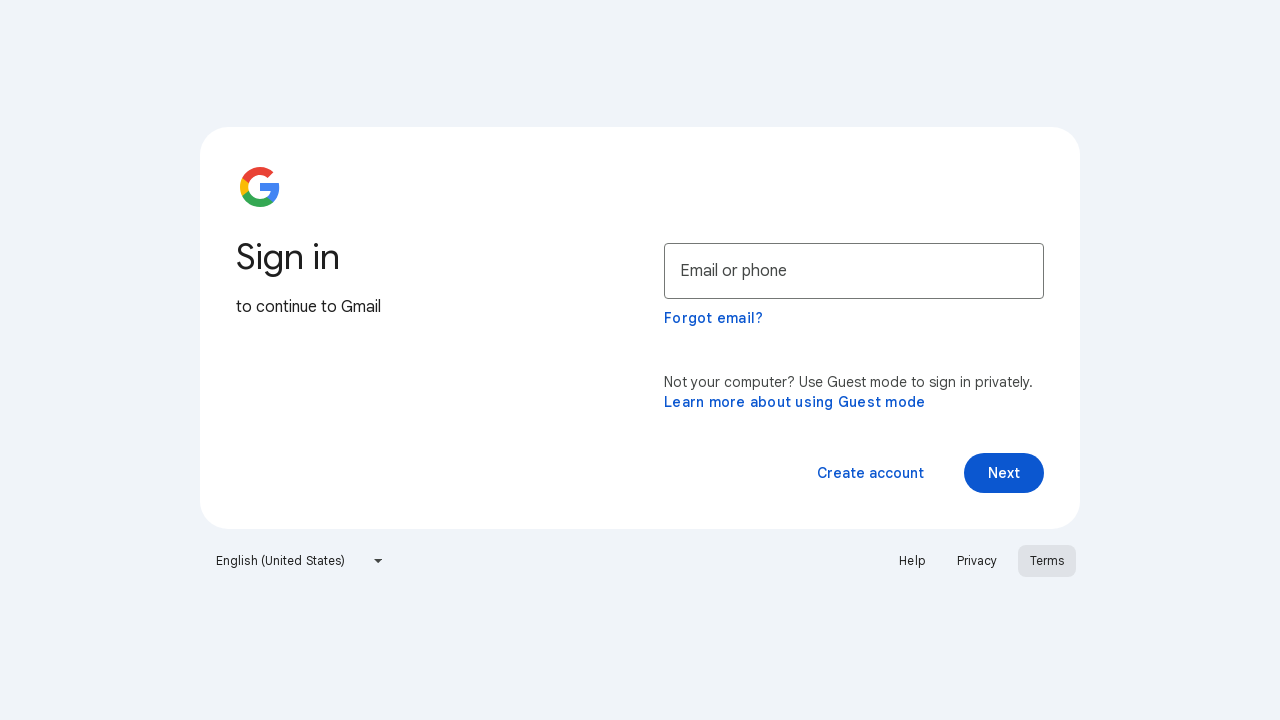

Retrieved child window title: Google Terms of Service – Privacy & Terms – Google
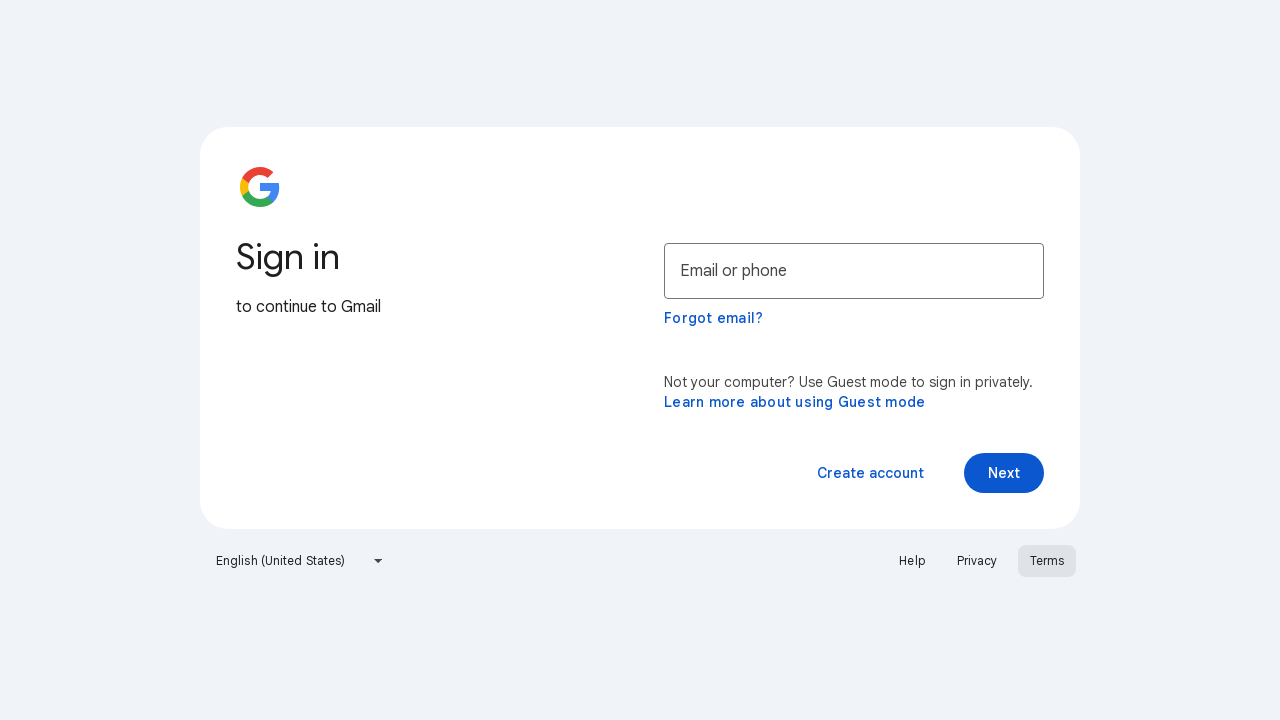

Closed child window: Google Terms of Service – Privacy & Terms – Google
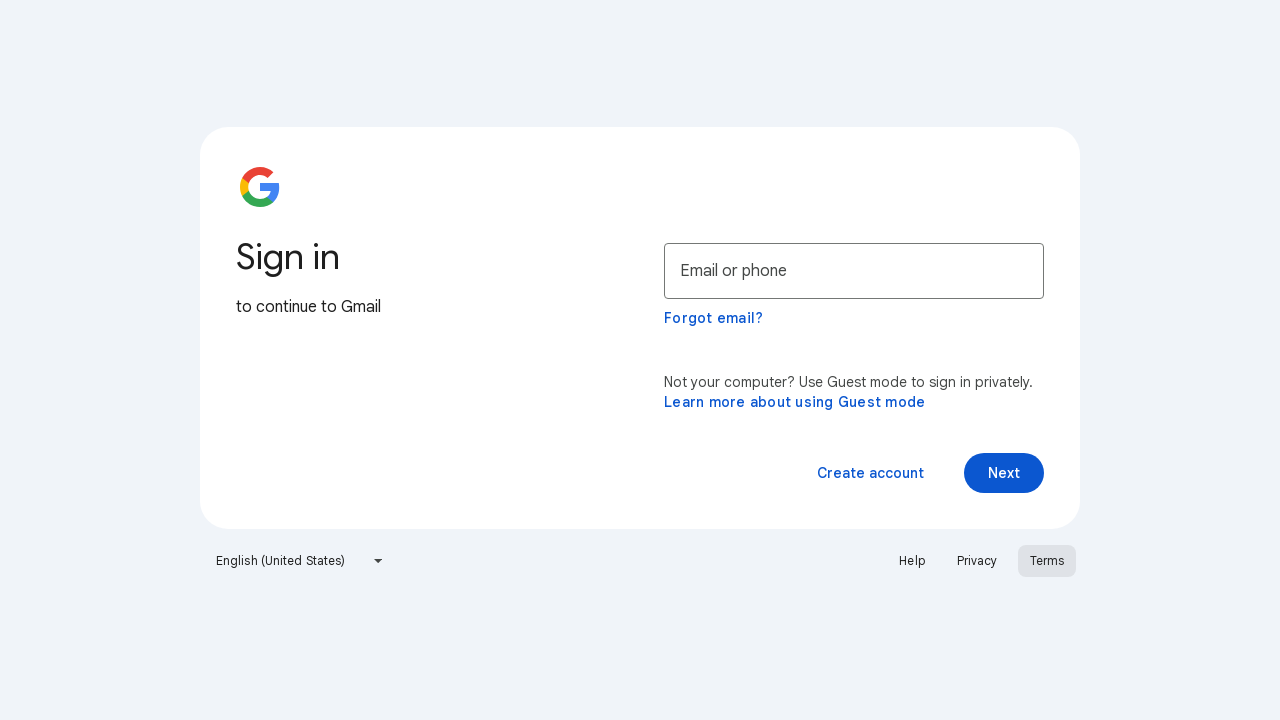

Filled email field with testuser2024@gmail.com in parent window on #identifierId
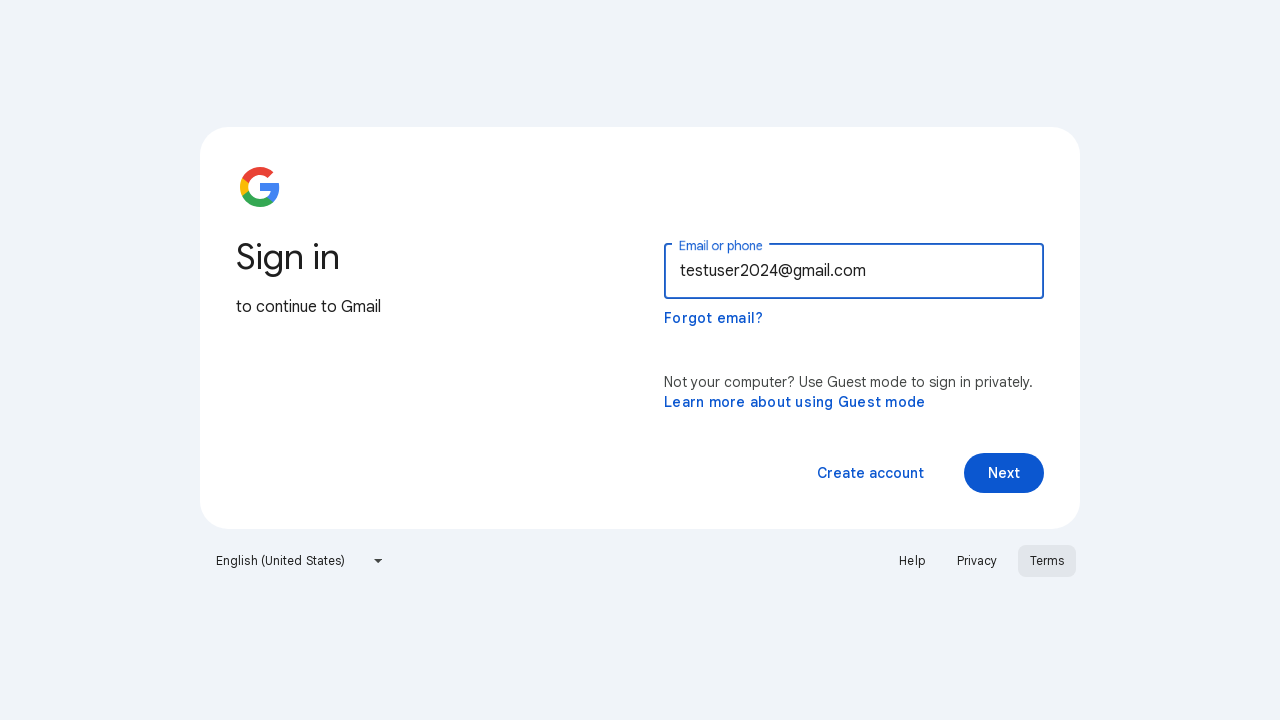

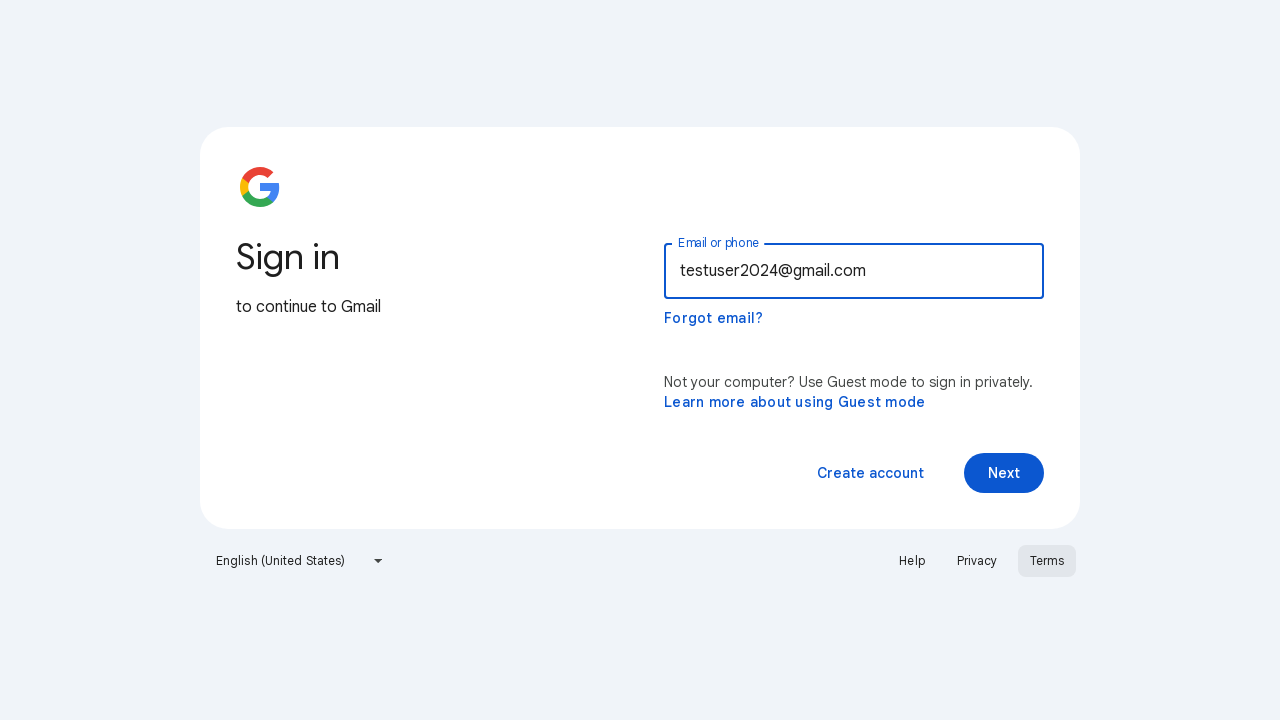